Tests JavaScript alert functionality by clicking an alert button, verifying the alert text is "I am a JS Alert", accepting the alert, and confirming the alert was closed.

Starting URL: https://the-internet.herokuapp.com/javascript_alerts

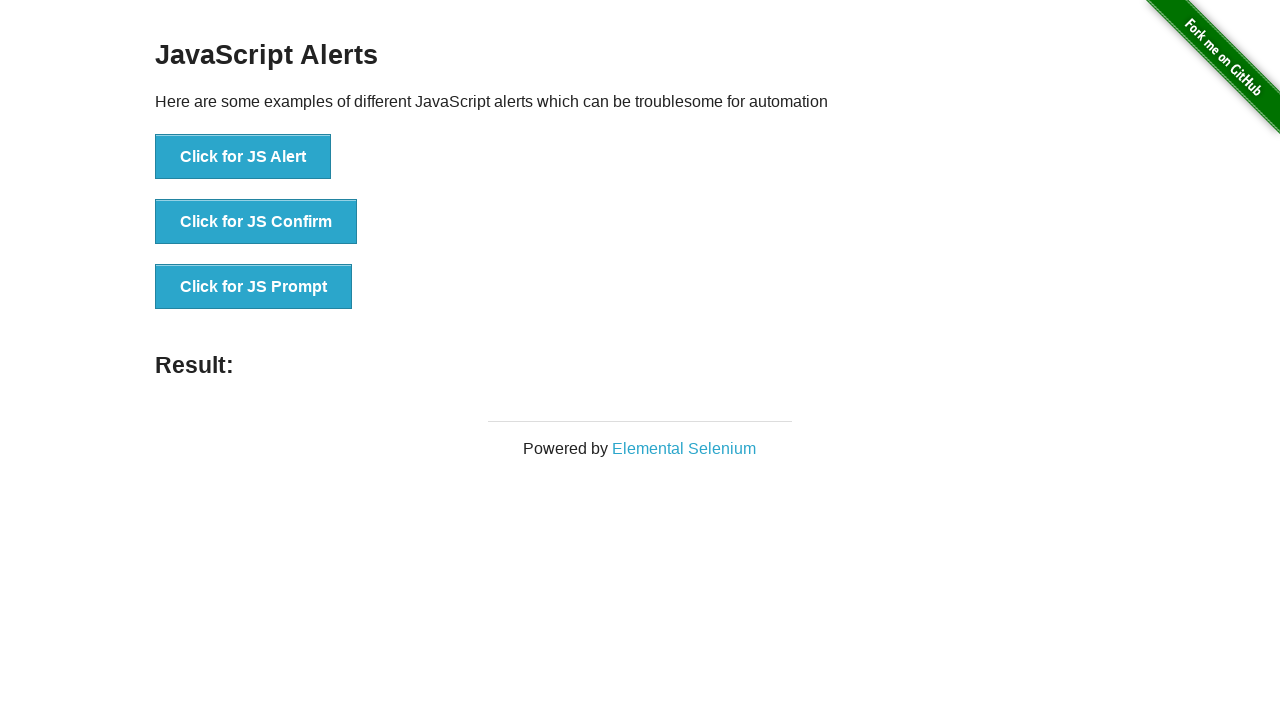

Clicked the JS Alert button at (243, 157) on xpath=//*[text()='Click for JS Alert']
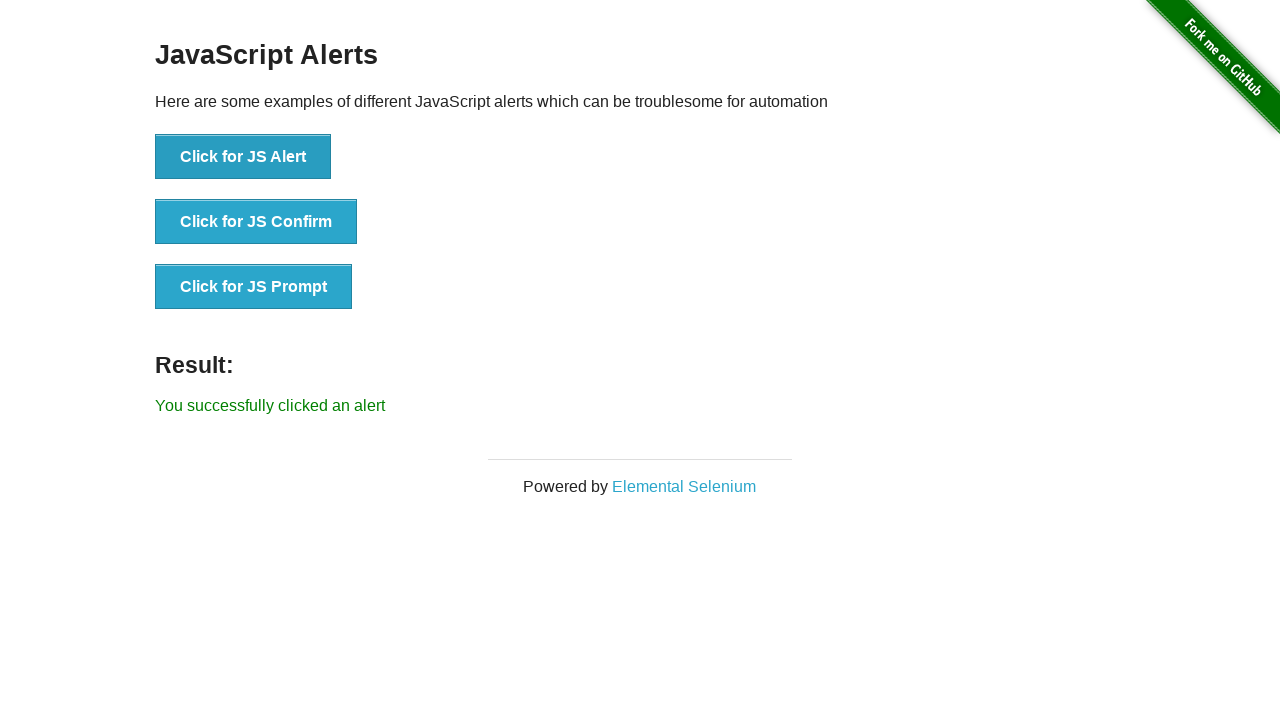

Set up dialog handler to capture and accept alerts
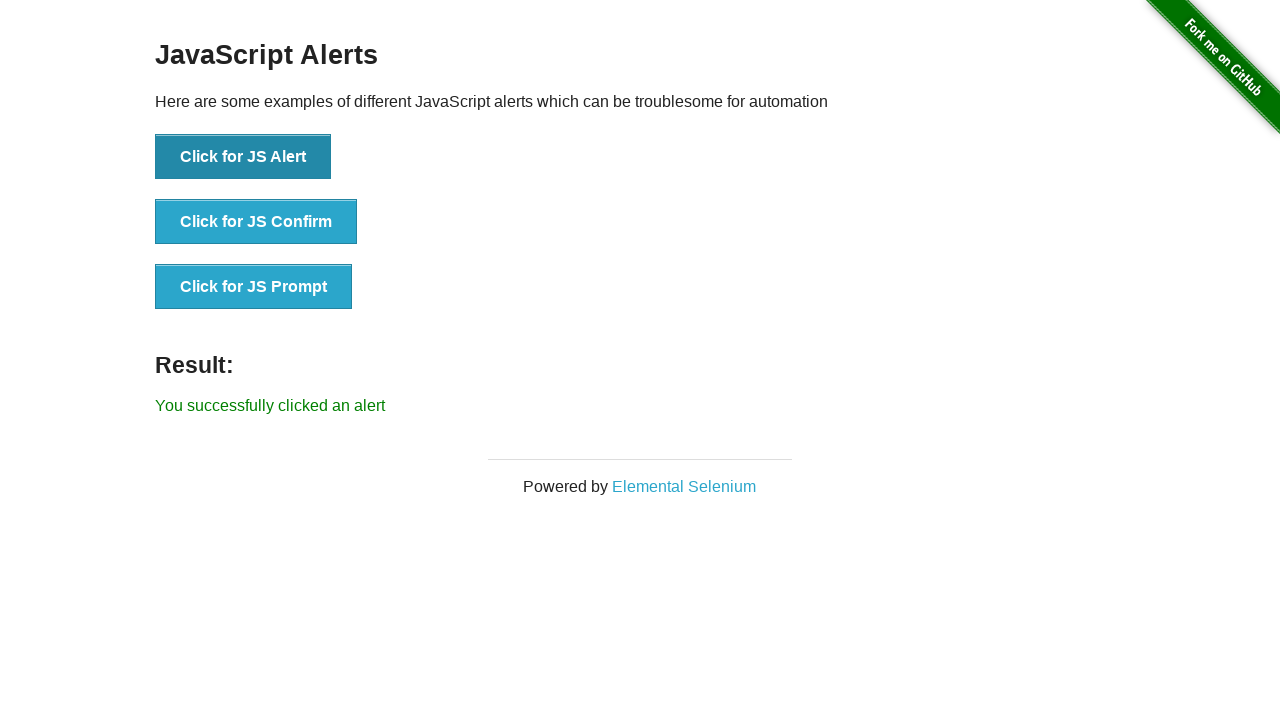

Clicked the JS Alert button to trigger the alert at (243, 157) on xpath=//button[text()='Click for JS Alert']
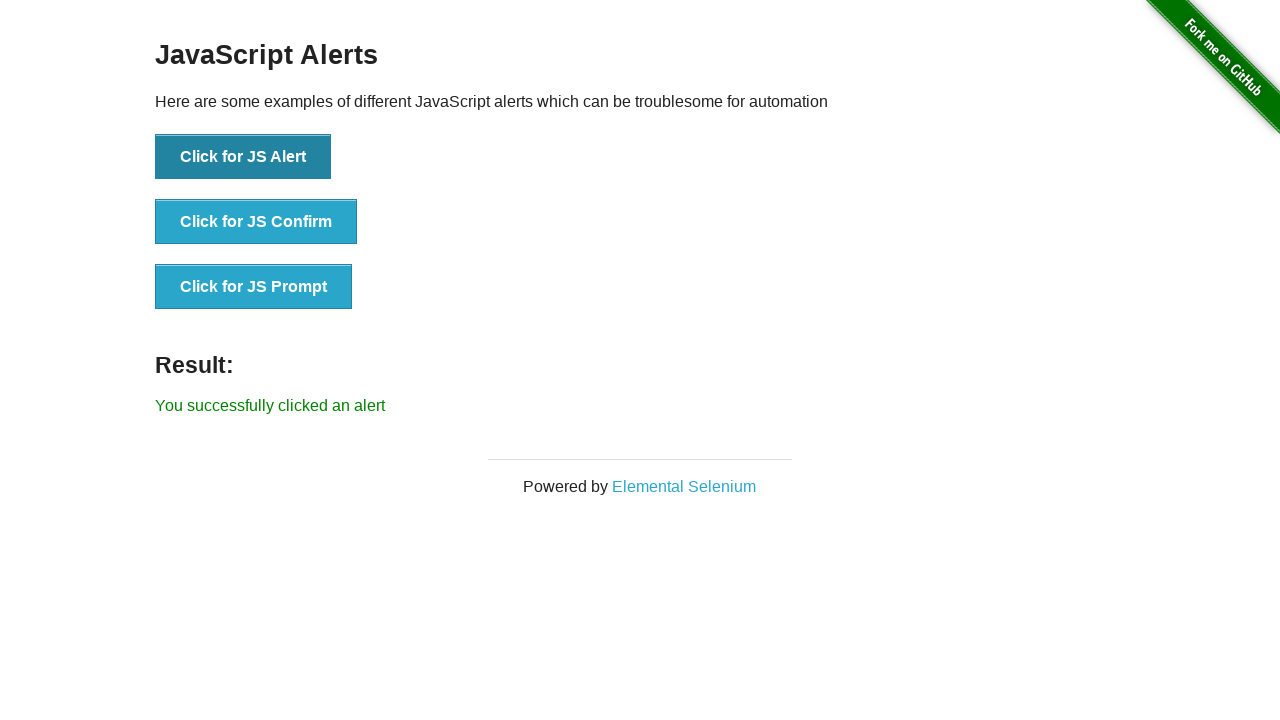

Waited 500ms for dialog to be processed
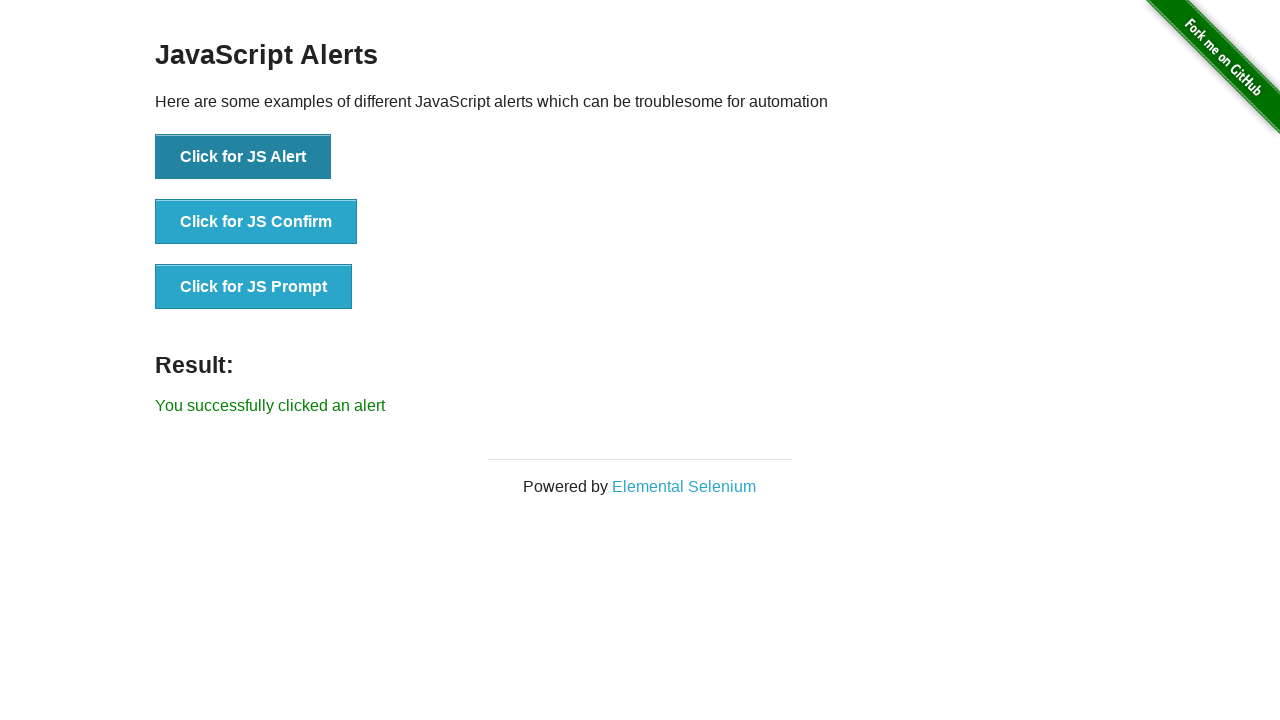

Verified that the alert button is enabled after alert was accepted
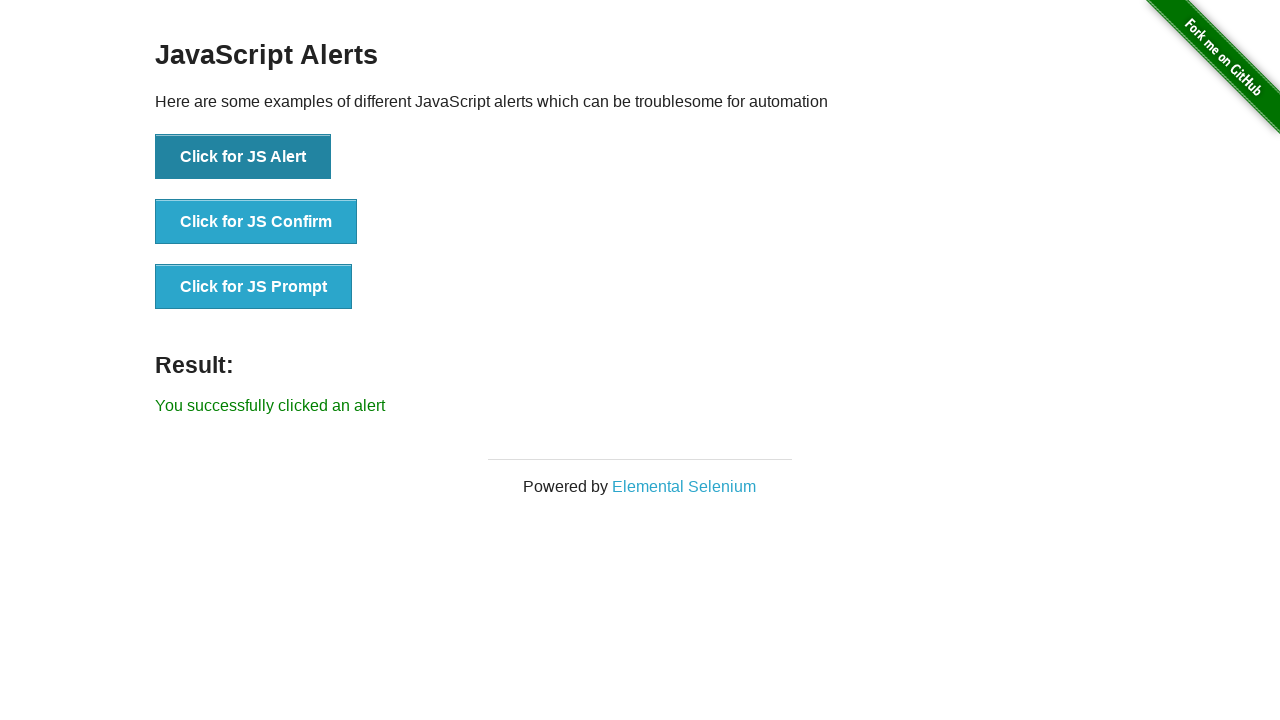

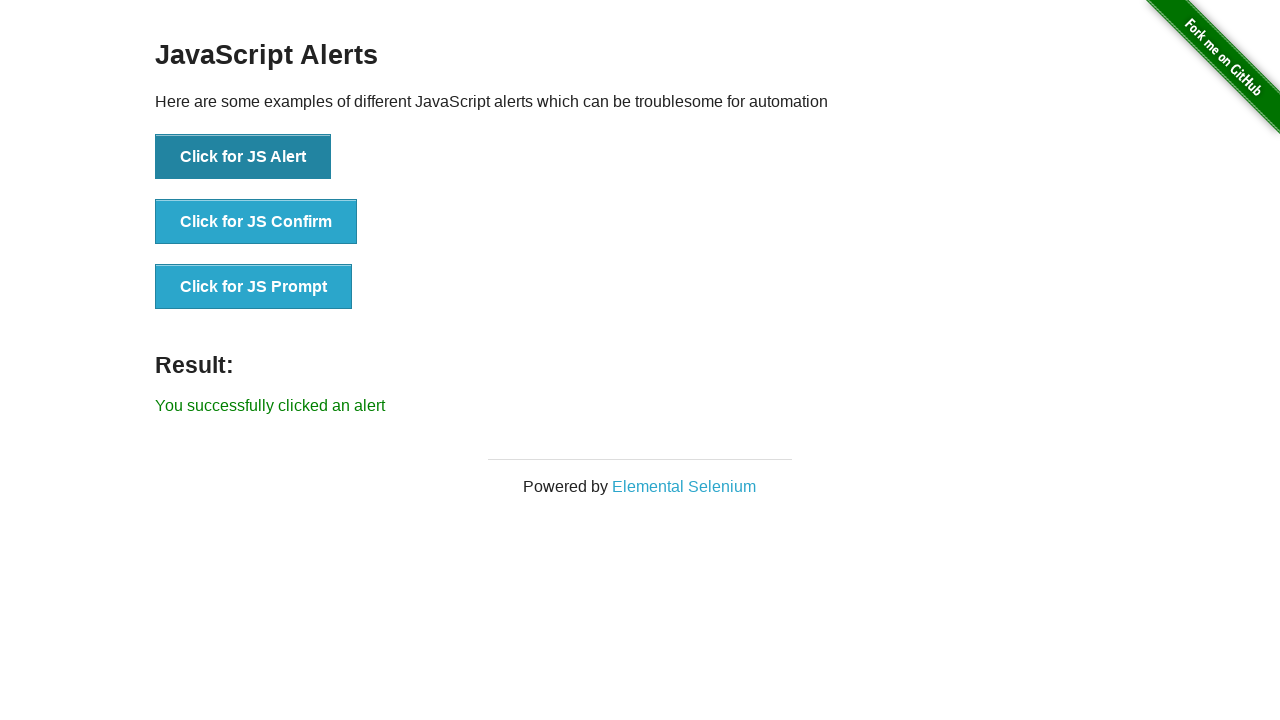